Tests adding multiple tasks to a To-Do list by entering task names and clicking the add button for each task

Starting URL: https://training-support.net/webelements/todo-list

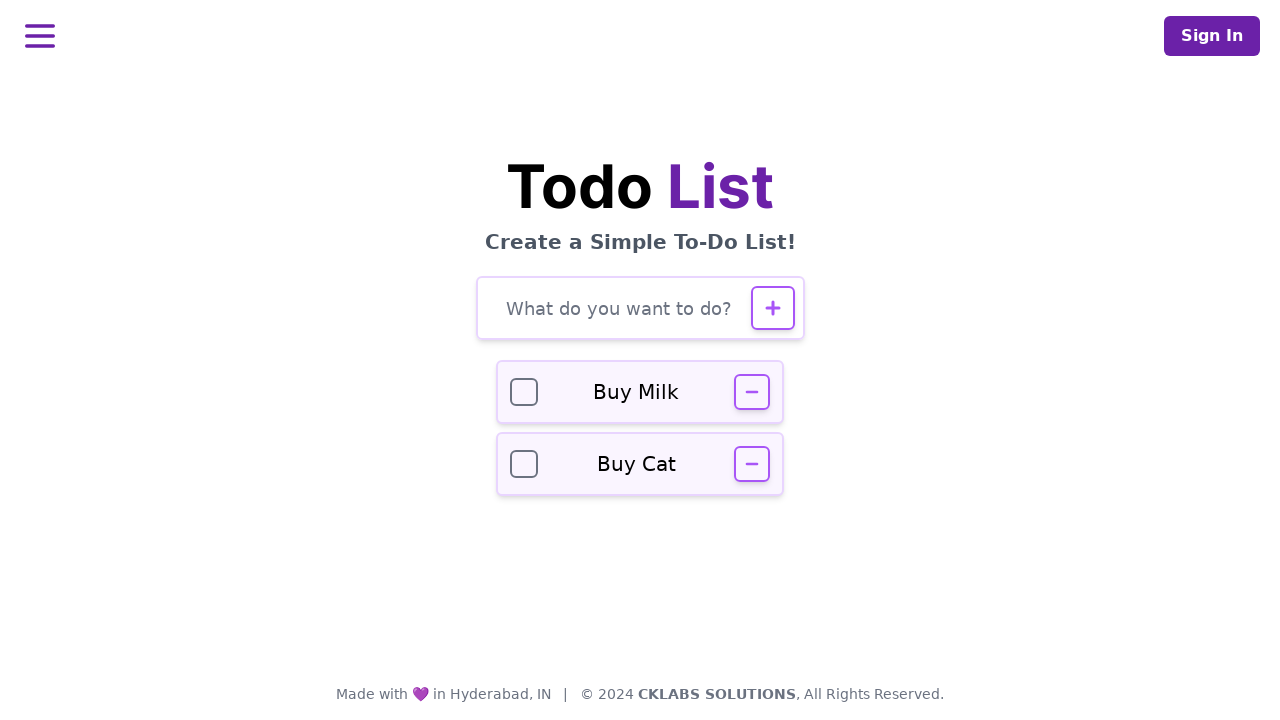

Verified page title is 'Selenium: To-Do List'
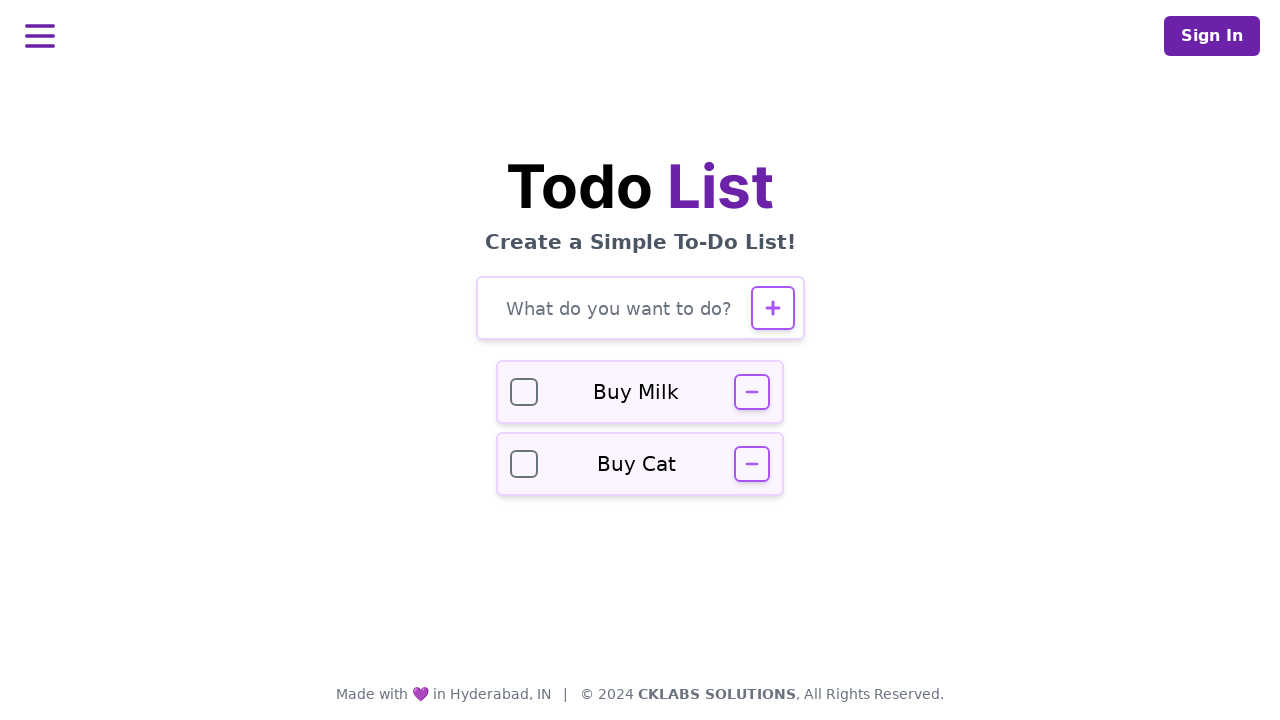

Filled task input field with 'Buy groceries' on #todo-input
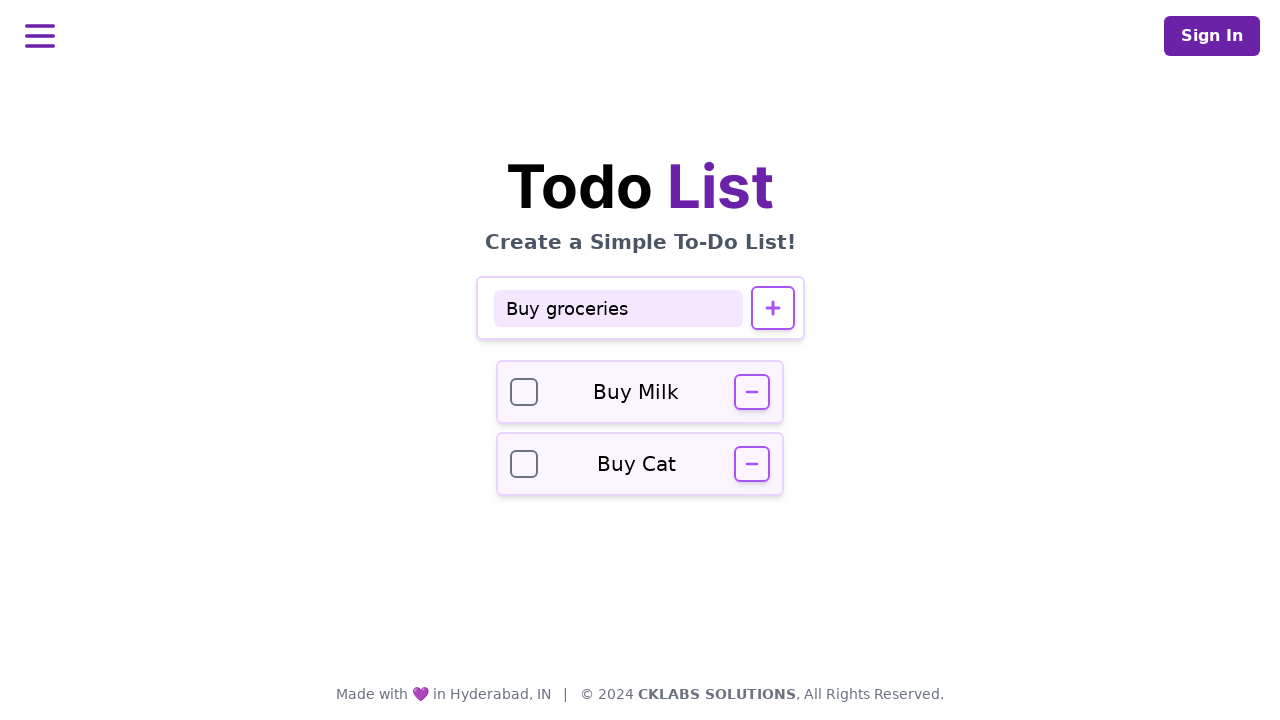

Clicked add button to add task 'Buy groceries' at (772, 308) on #todo-add
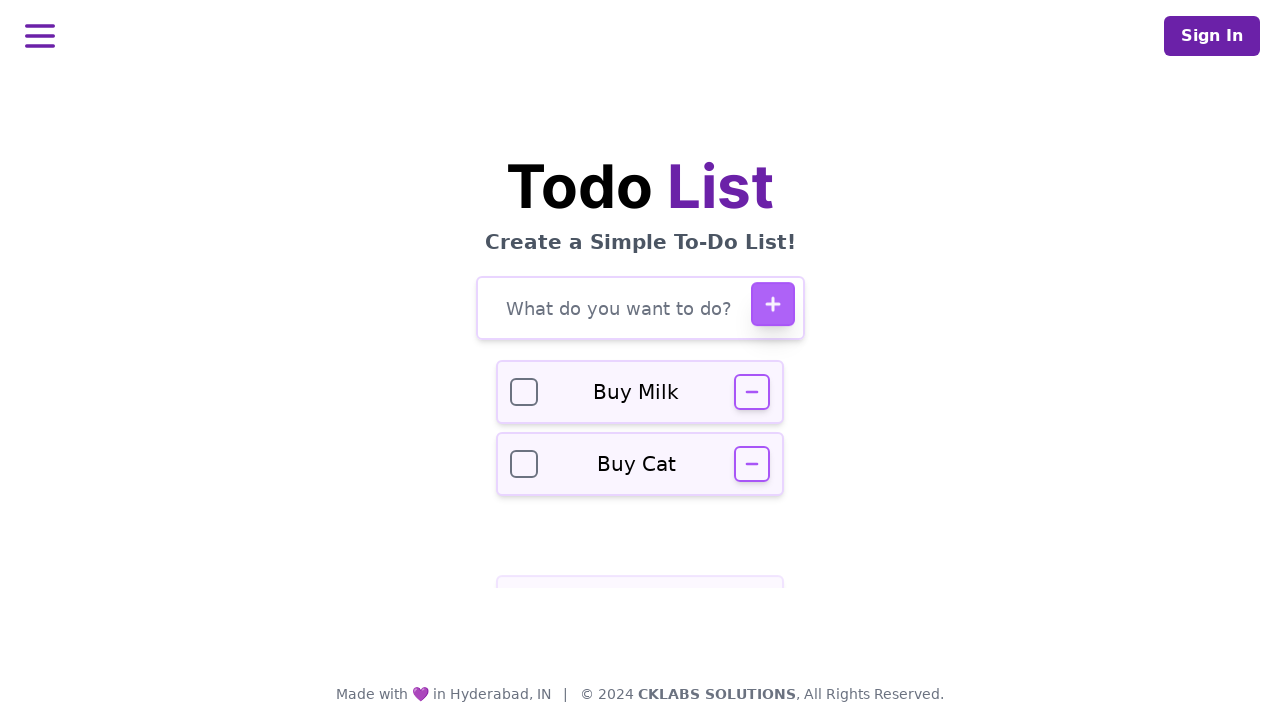

Waited 500ms for task 'Buy groceries' to be added to the list
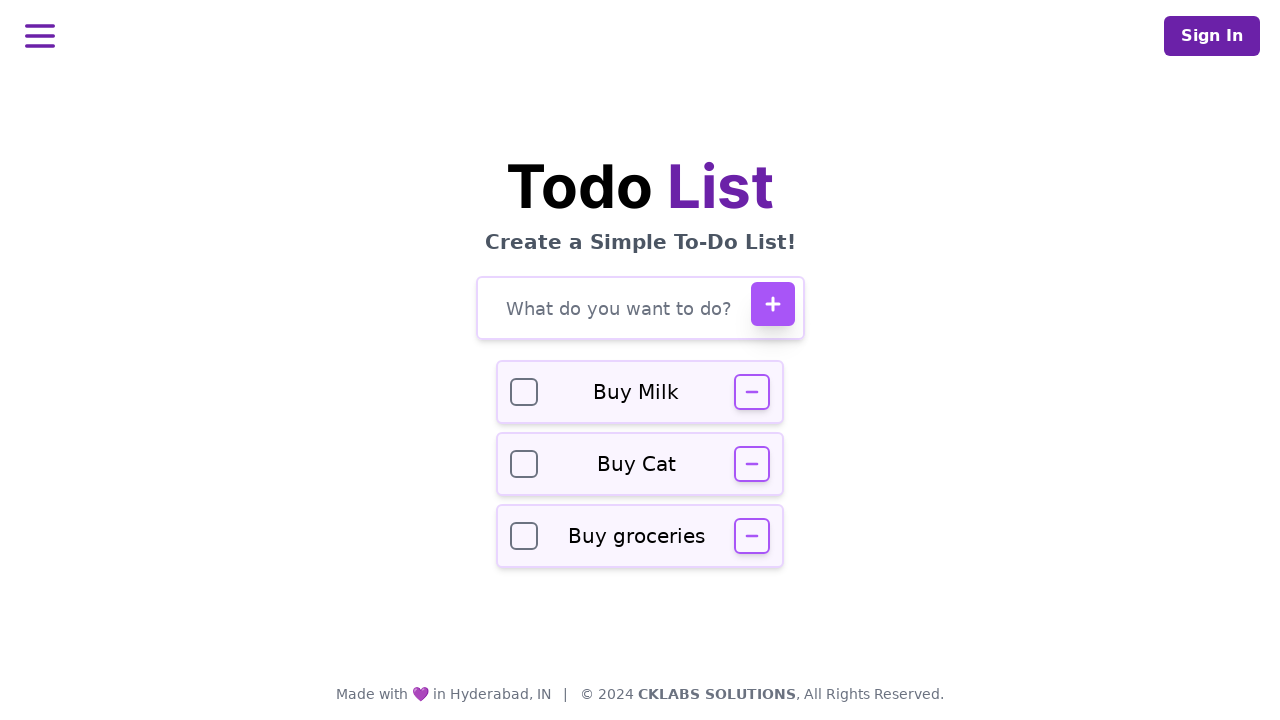

Filled task input field with 'Complete project report' on #todo-input
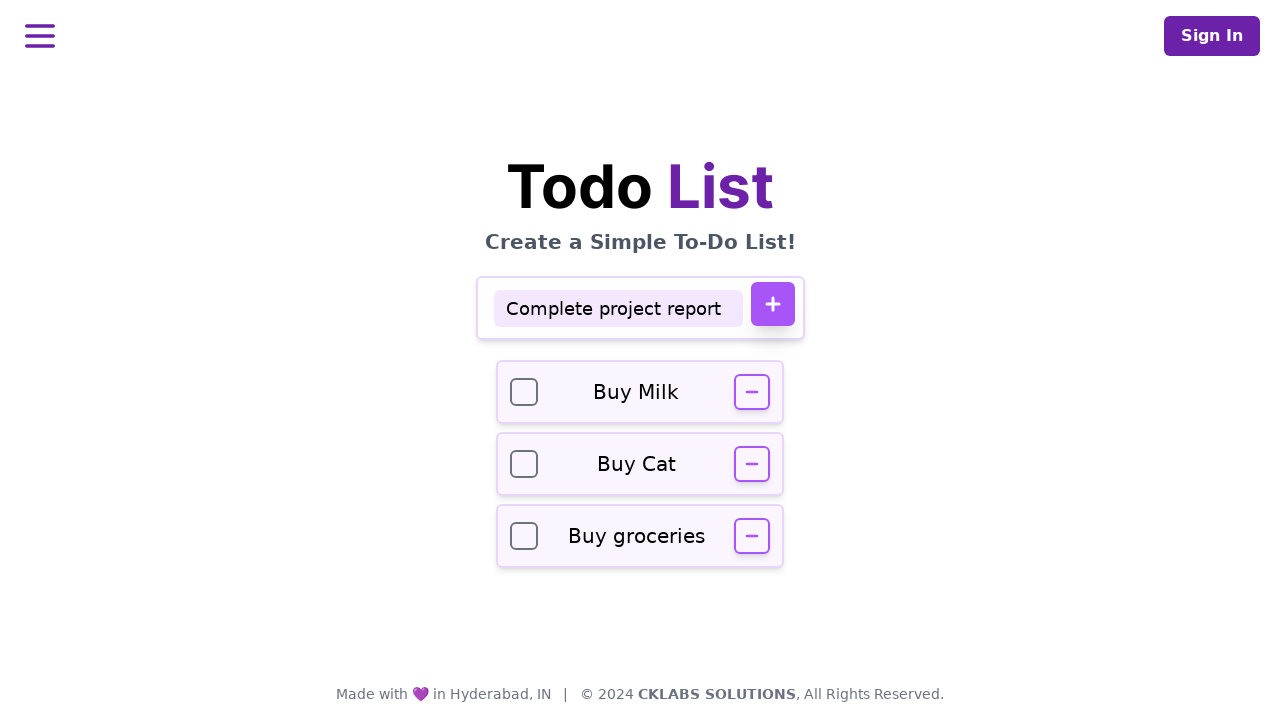

Clicked add button to add task 'Complete project report' at (772, 304) on #todo-add
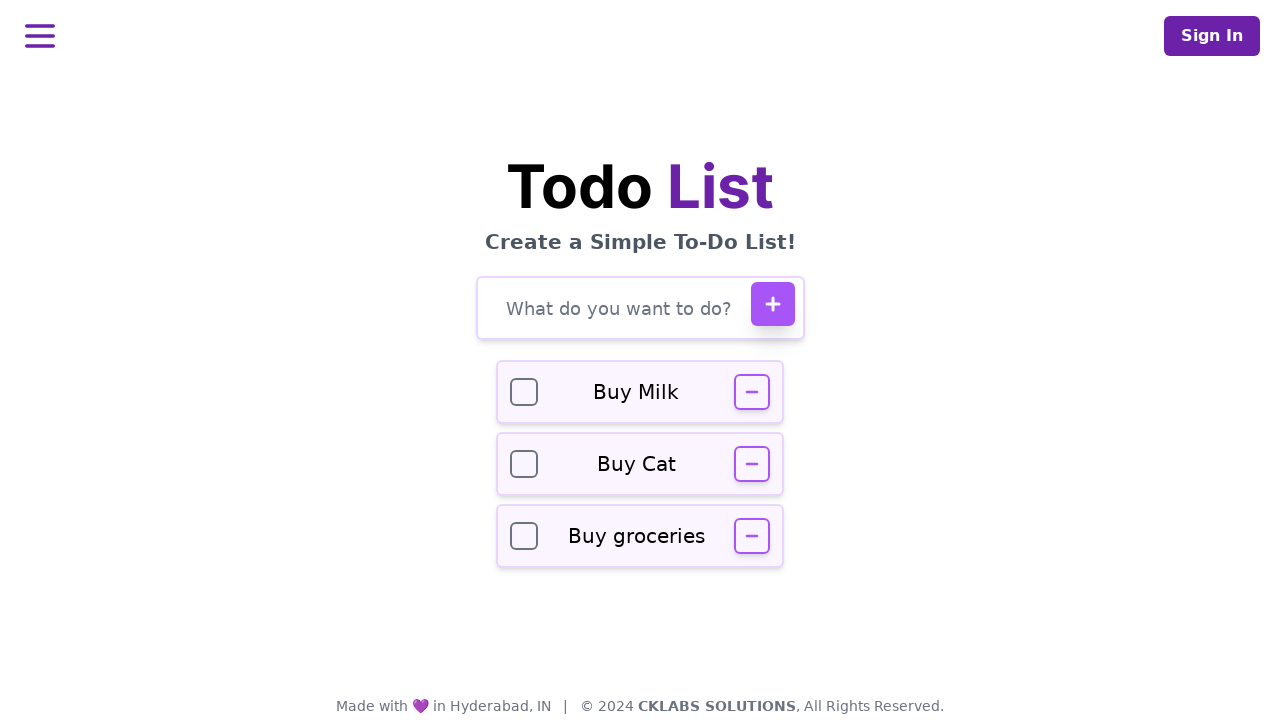

Waited 500ms for task 'Complete project report' to be added to the list
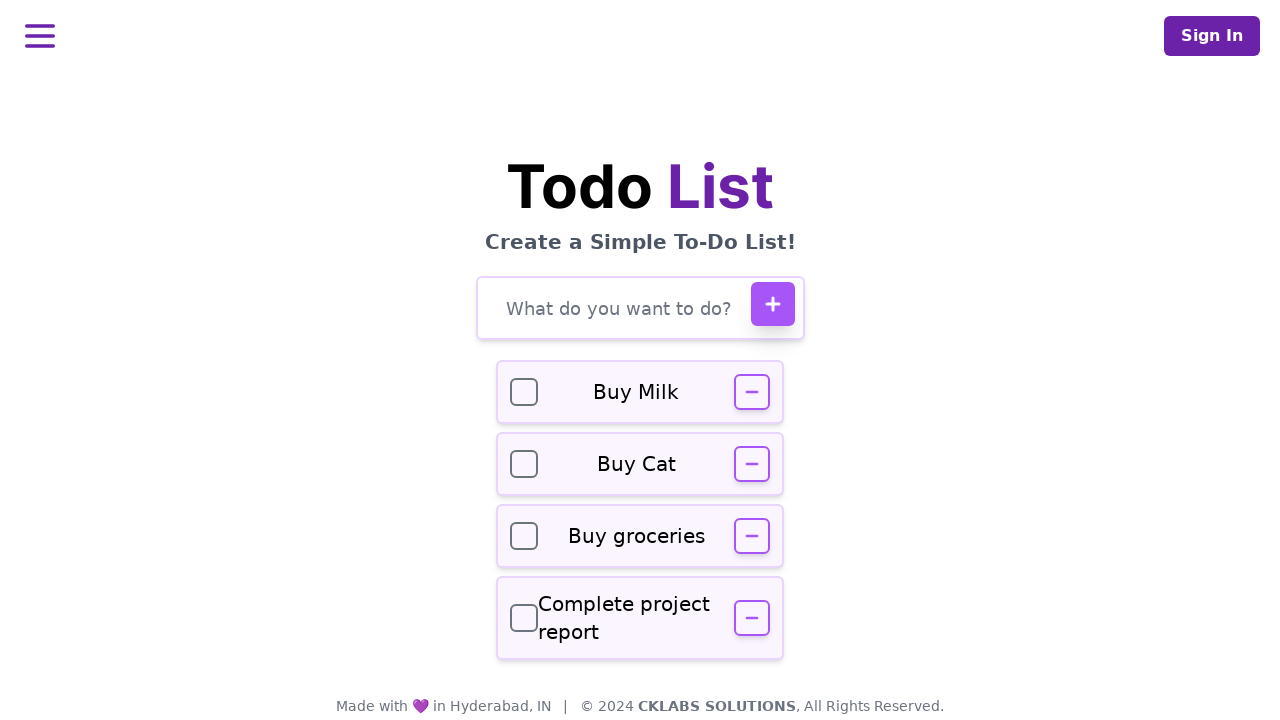

Filled task input field with 'Schedule dentist appointment' on #todo-input
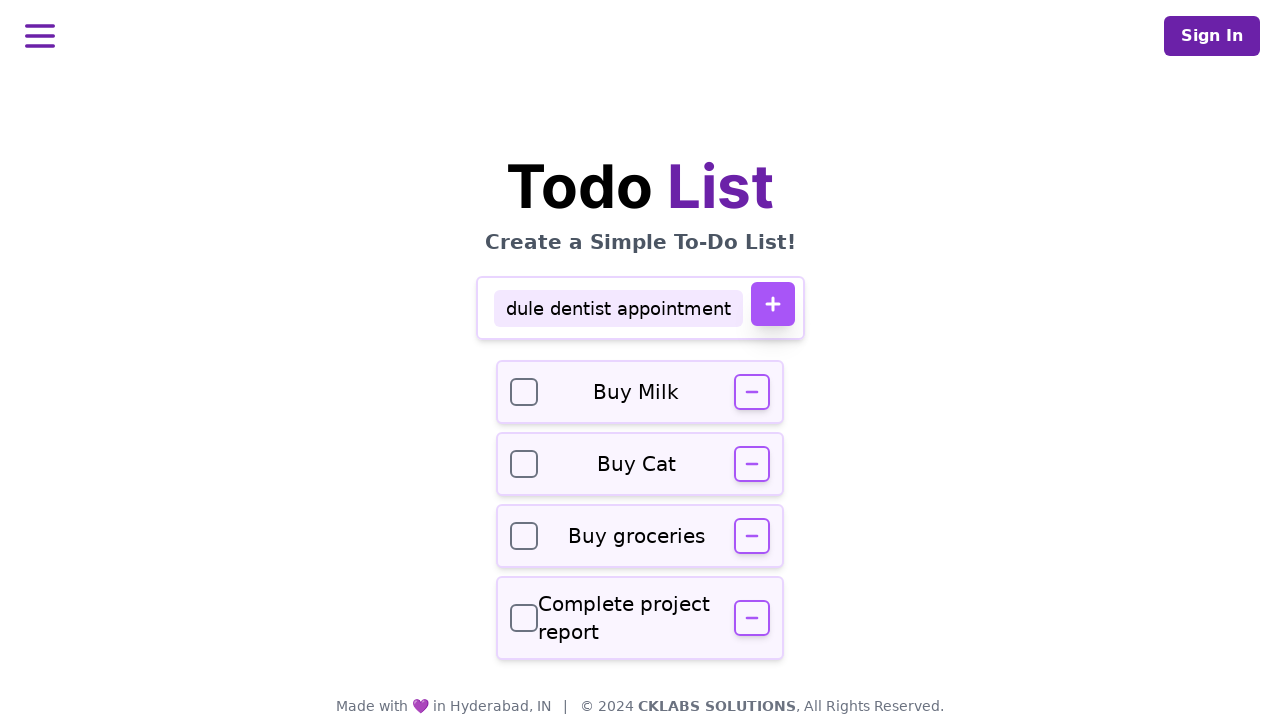

Clicked add button to add task 'Schedule dentist appointment' at (772, 304) on #todo-add
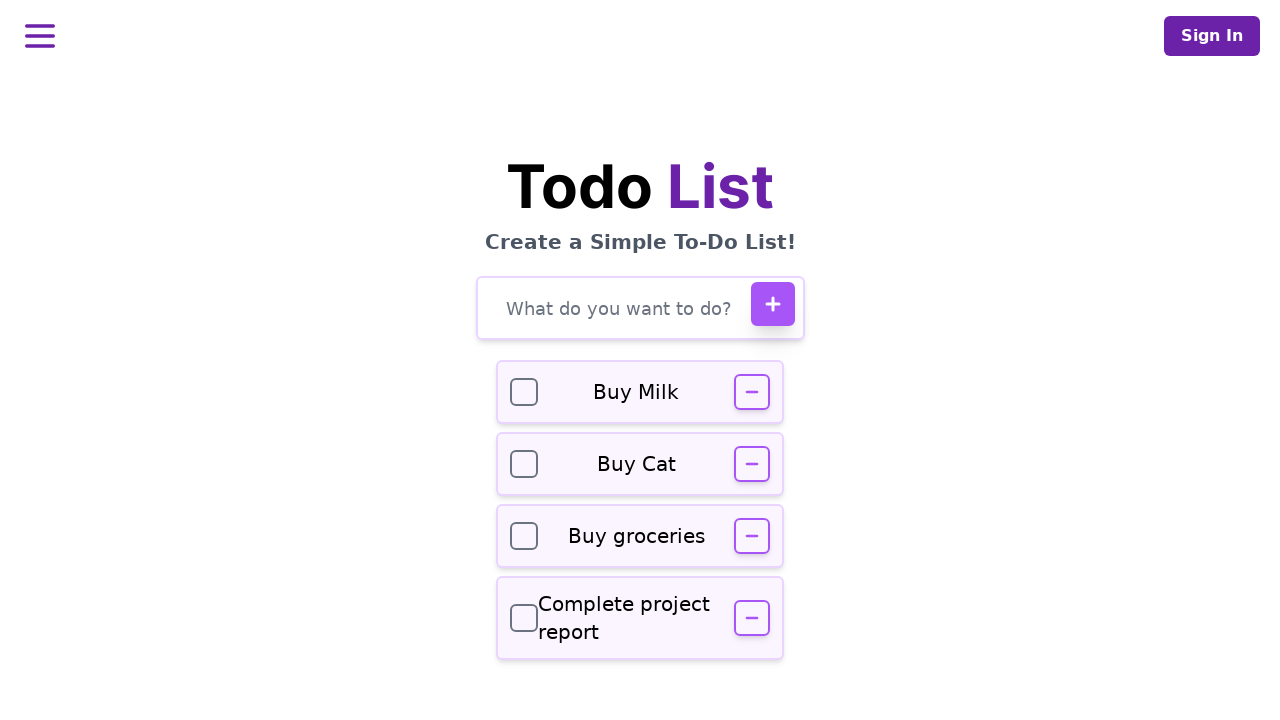

Waited 500ms for task 'Schedule dentist appointment' to be added to the list
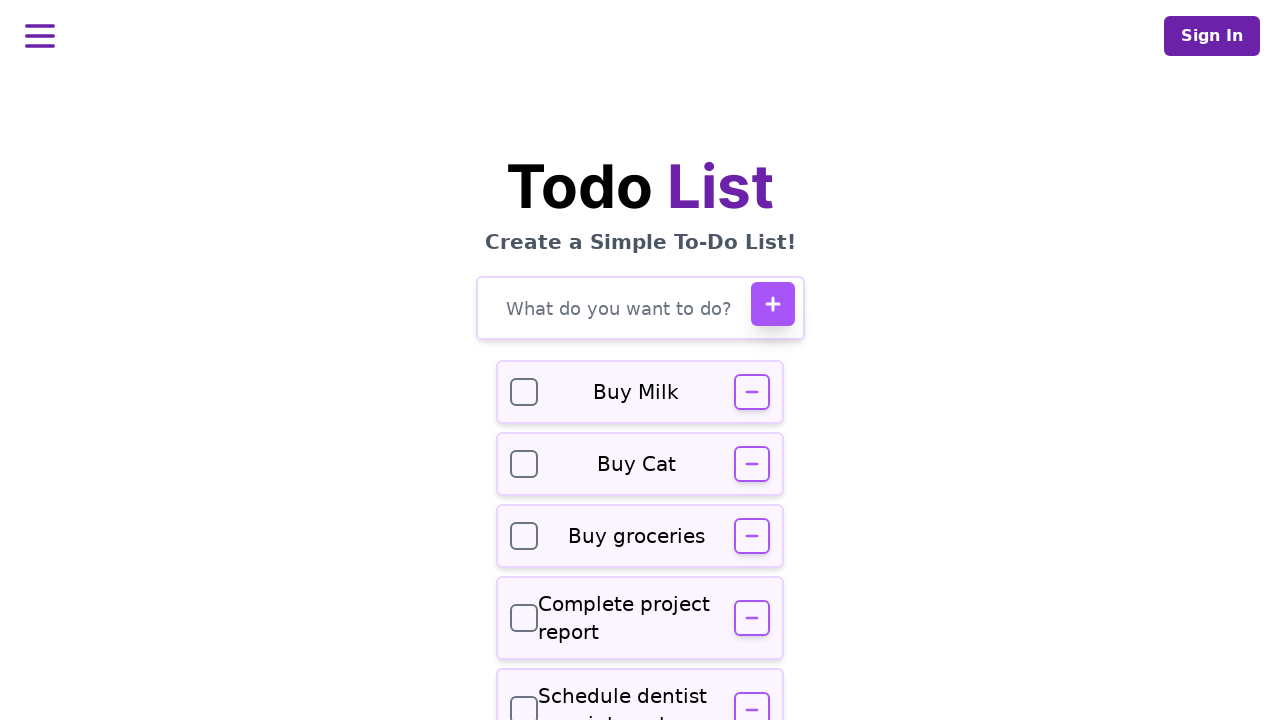

Verified task input field is visible
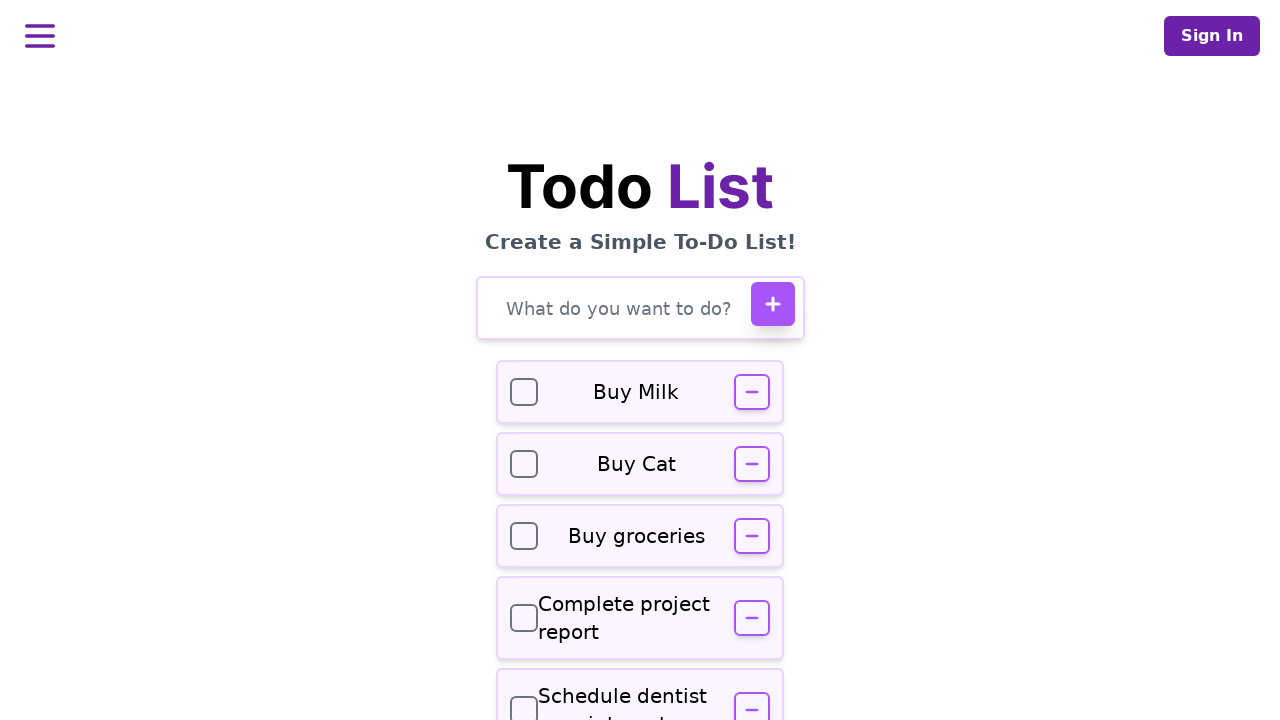

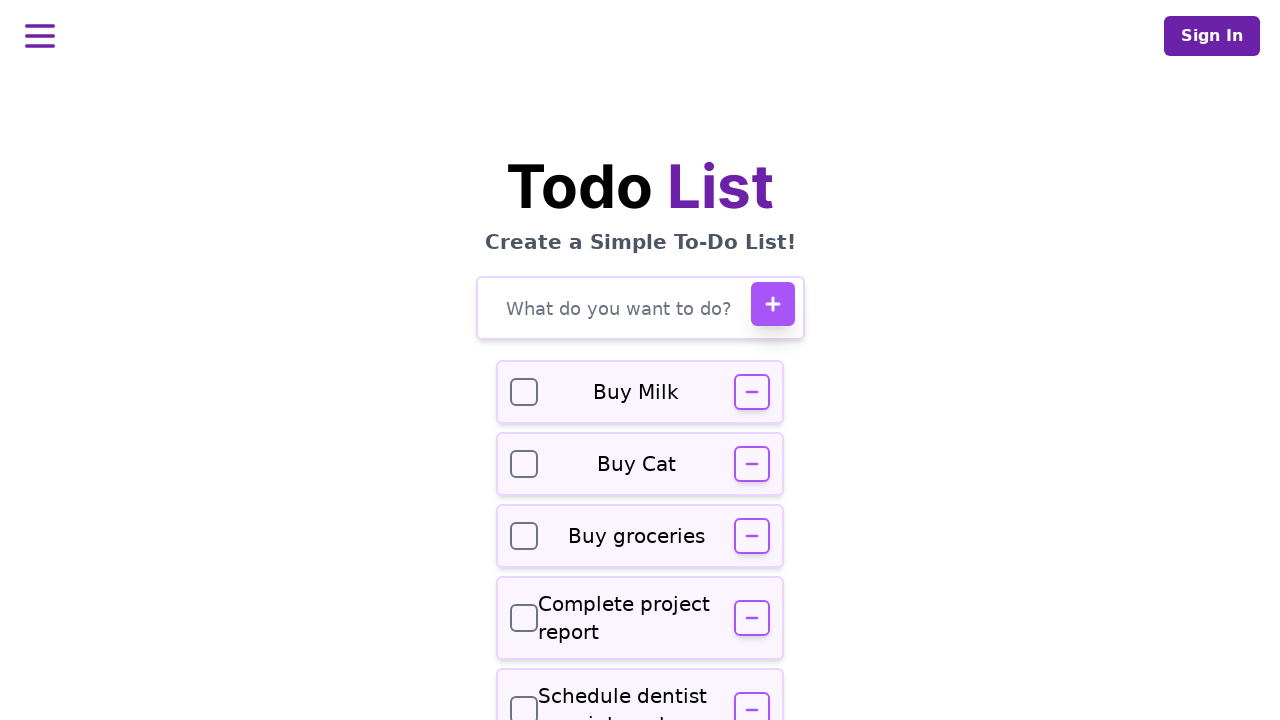